Navigates to a practice login page and verifies the page loads by checking the title

Starting URL: https://rahulshettyacademy.com/loginpagePractise/

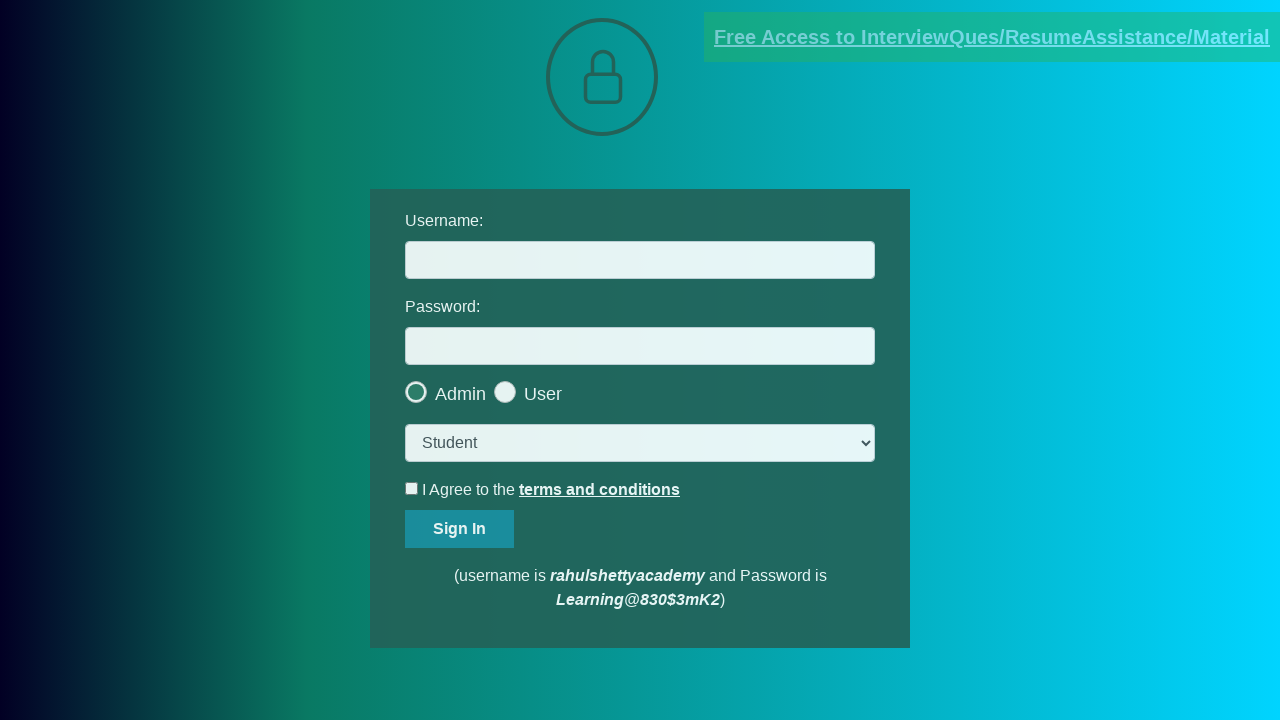

Waited for page to load (domcontentloaded state)
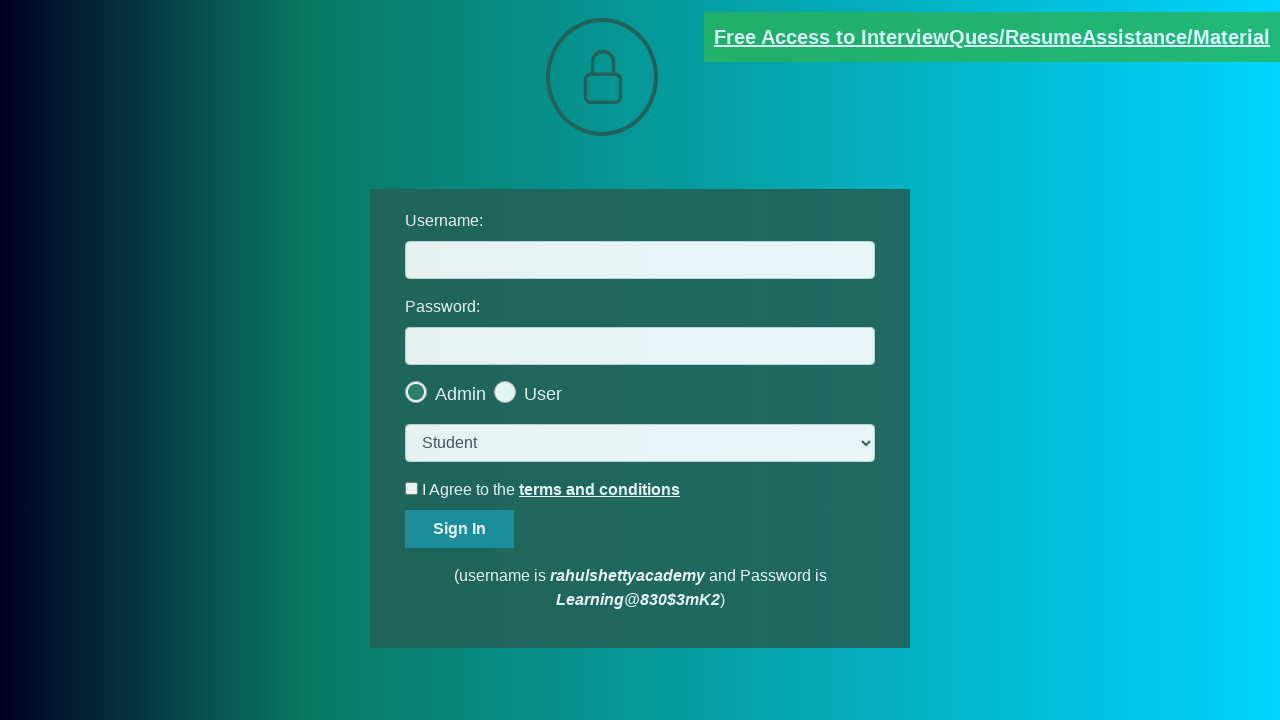

Retrieved page title: 'LoginPage Practise | Rahul Shetty Academy'
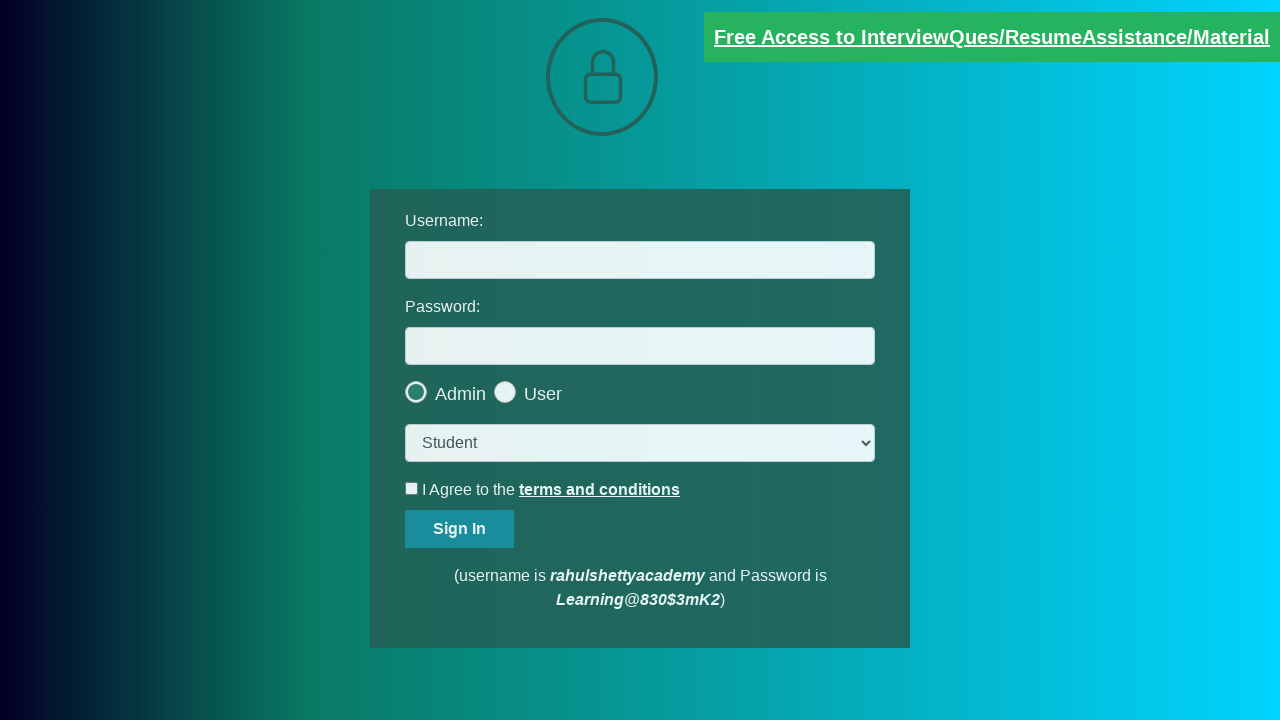

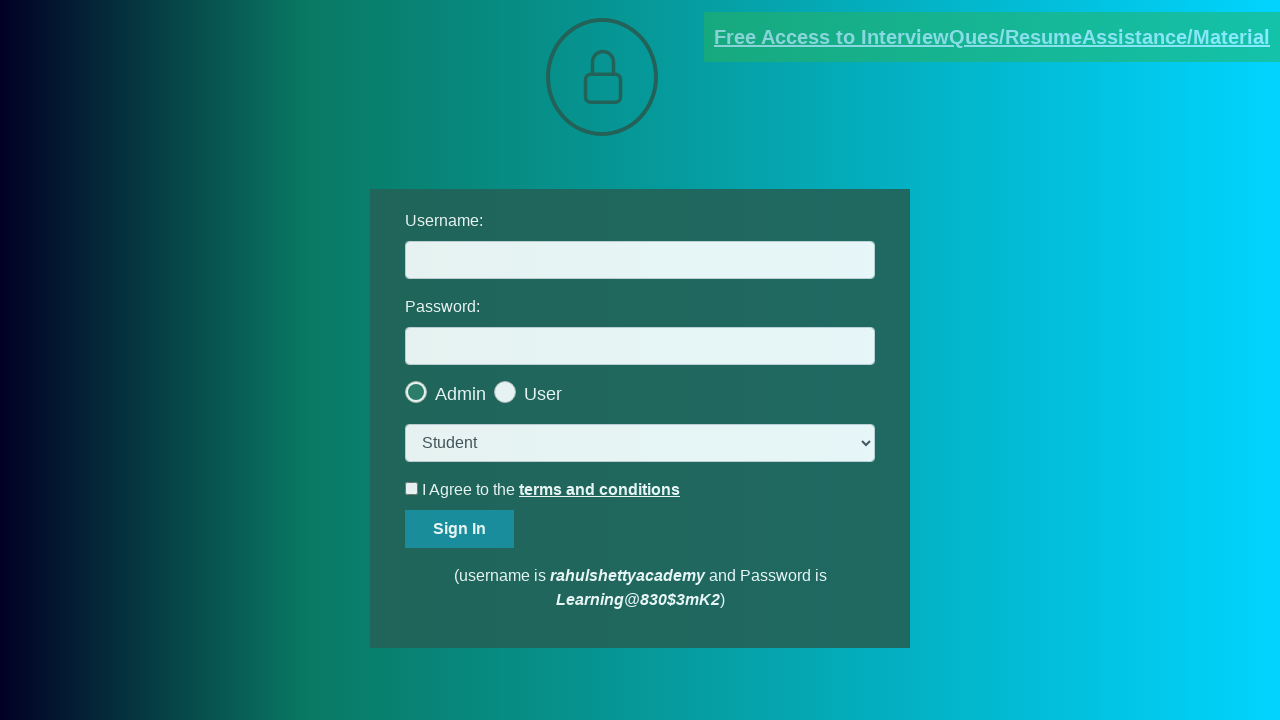